Tests form filling functionality on a test automation practice blog by entering name, email, phone, address and selecting gender using various XPath strategies

Starting URL: https://testautomationpractice.blogspot.com

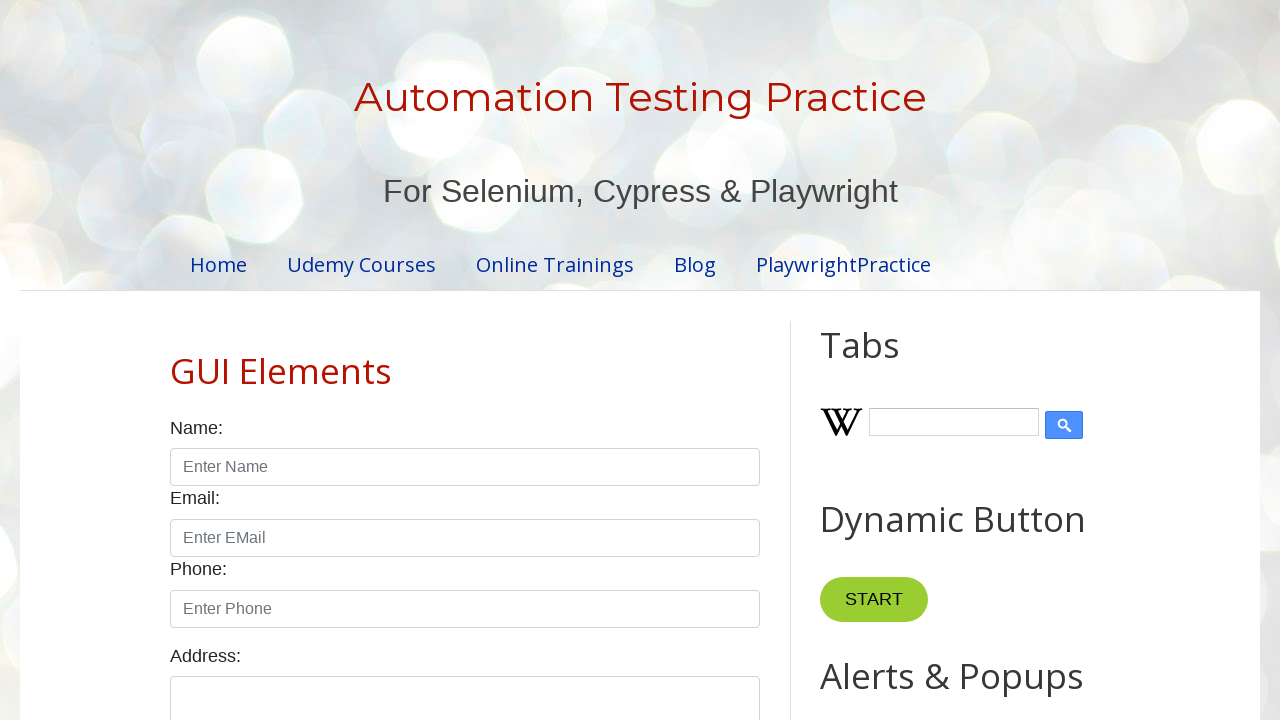

Filled email field with 'testuser2024@gmail.com' using child XPath selector on xpath=//div[@class='form-group']//child::input[2]
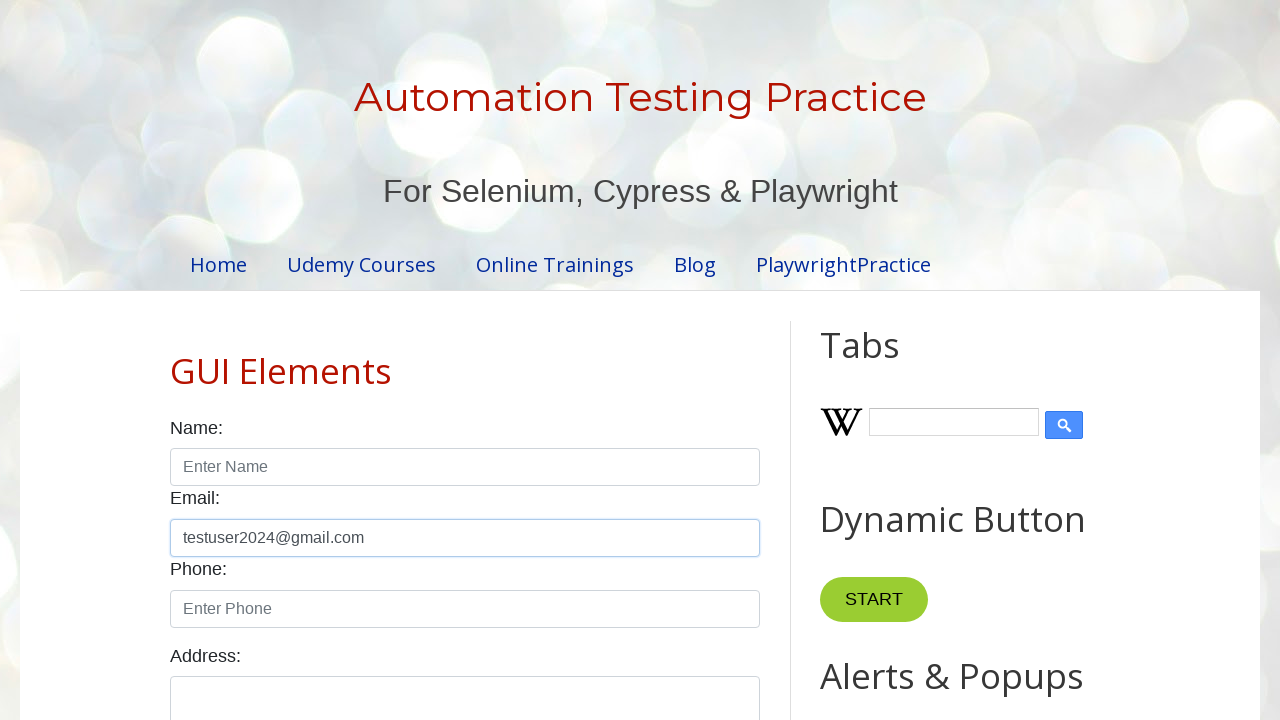

Filled phone field with '9876543210' using following XPath selector on xpath=//input[@id='name']//following::input[2]
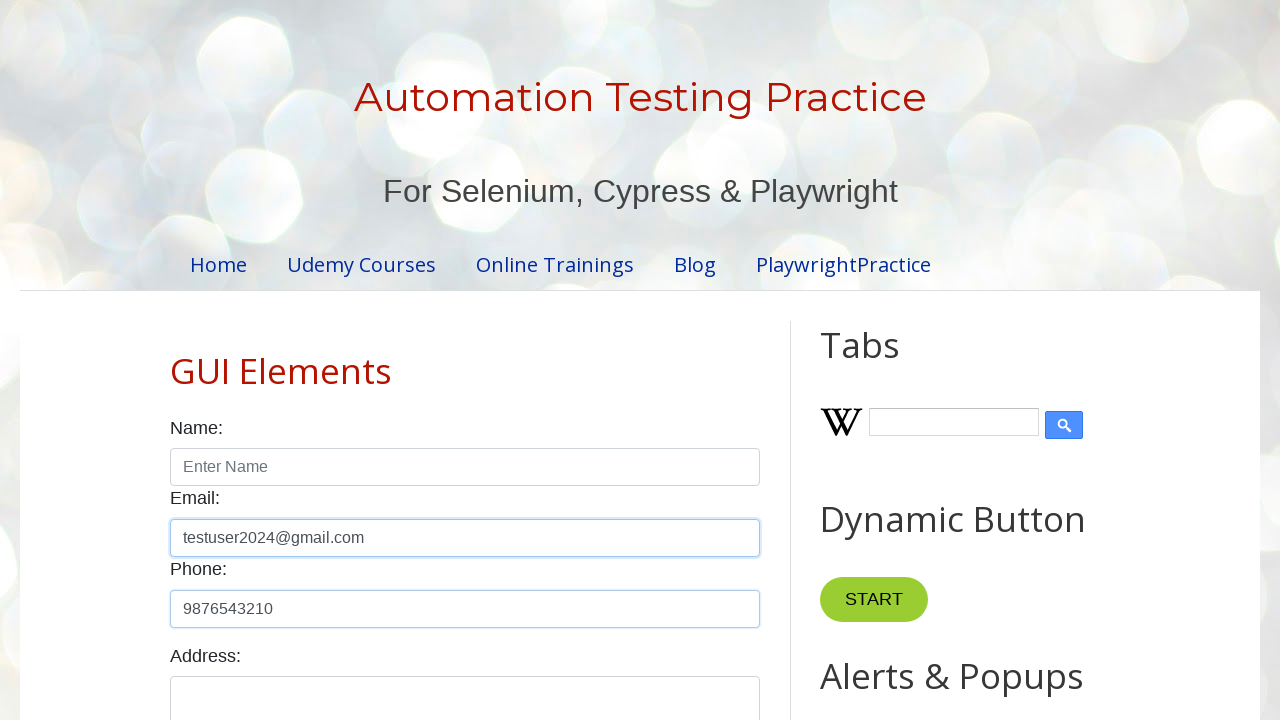

Filled name field with 'John Doe' using preceding XPath selector on xpath=//input[@id='phone']//preceding::input[last()]
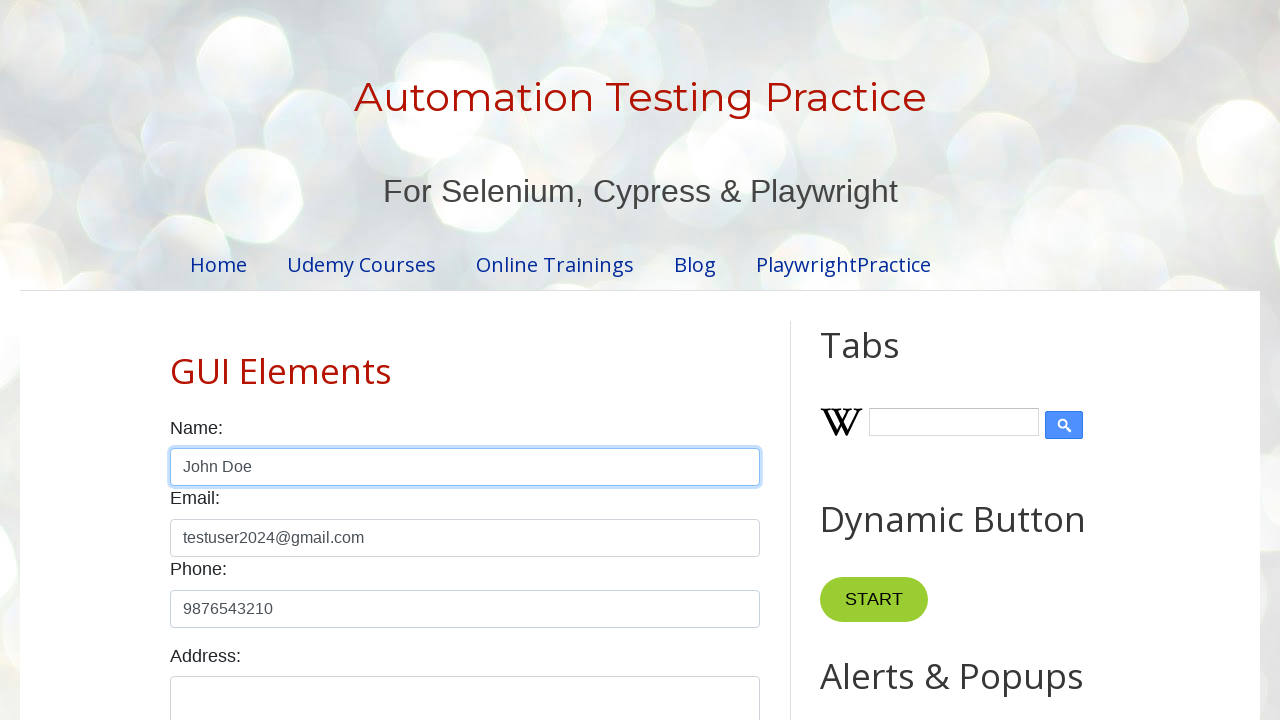

Filled address field with '123 Test Street, Test City, 12345' using following-sibling XPath selector on xpath=//div[@class='form-group'][2]//following-sibling::textarea
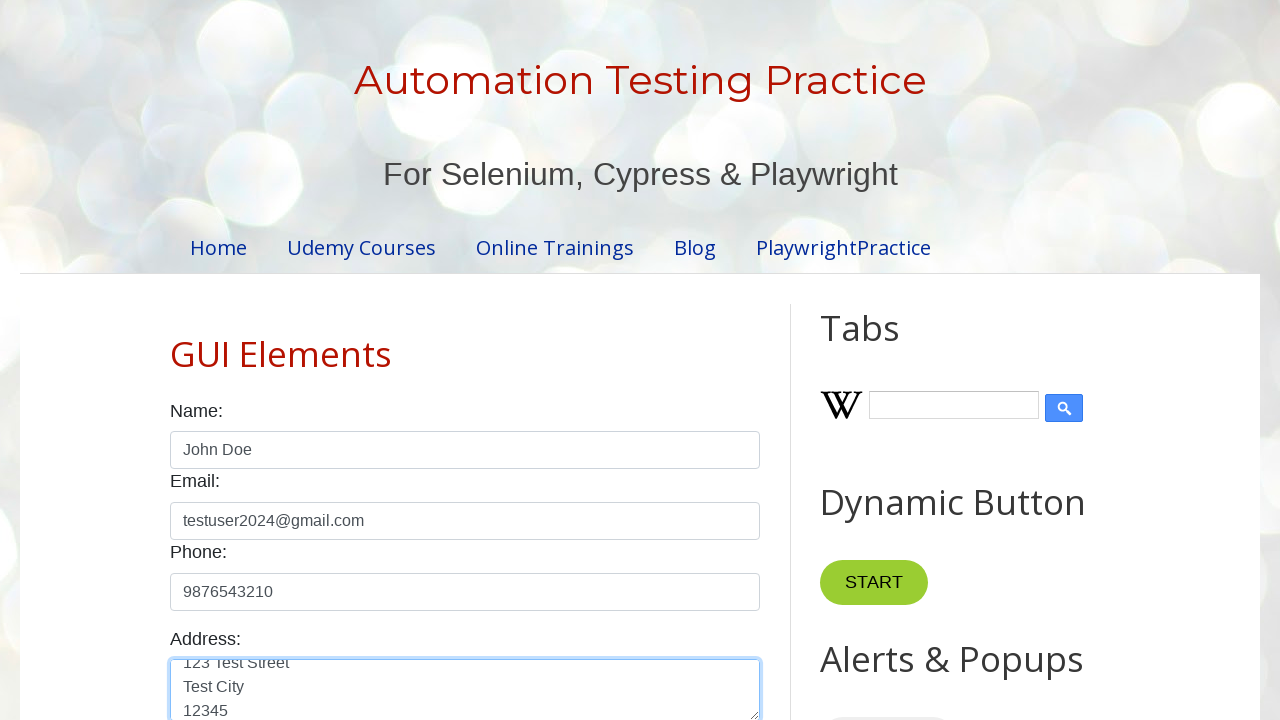

Selected male gender radio button using preceding-sibling XPath selector at (176, 360) on xpath=//label[@for='male']//preceding-sibling::input
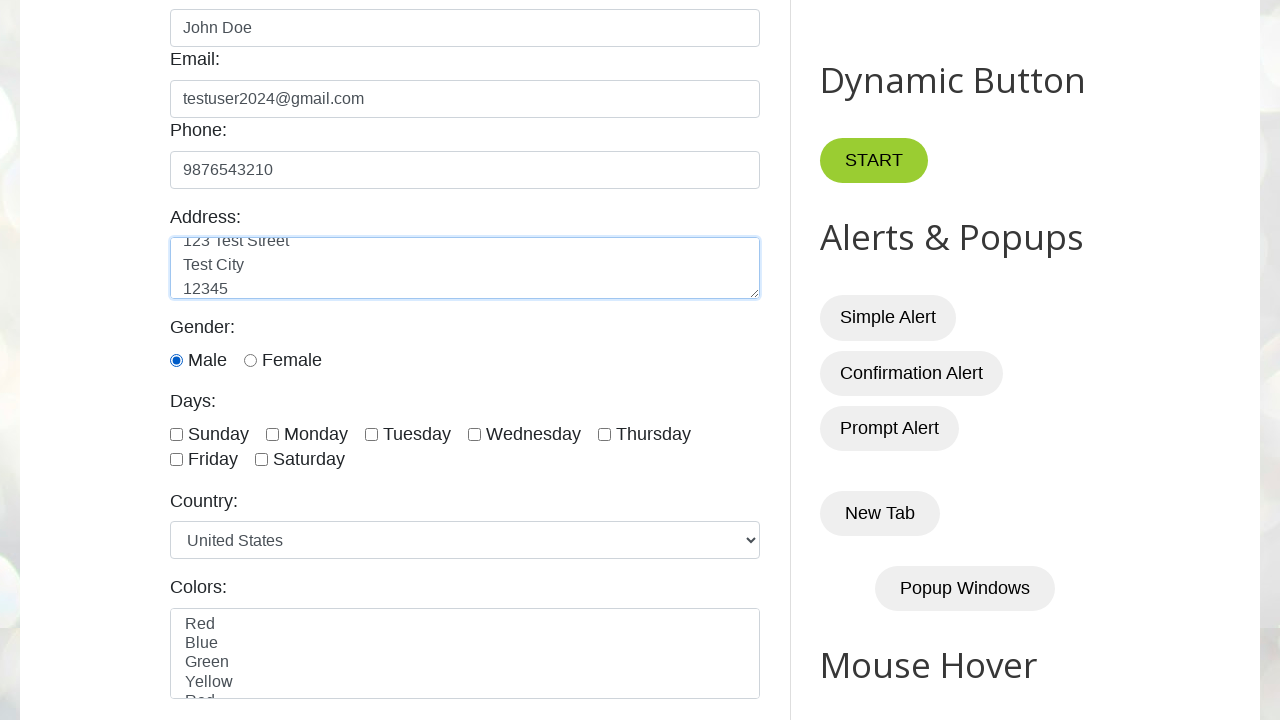

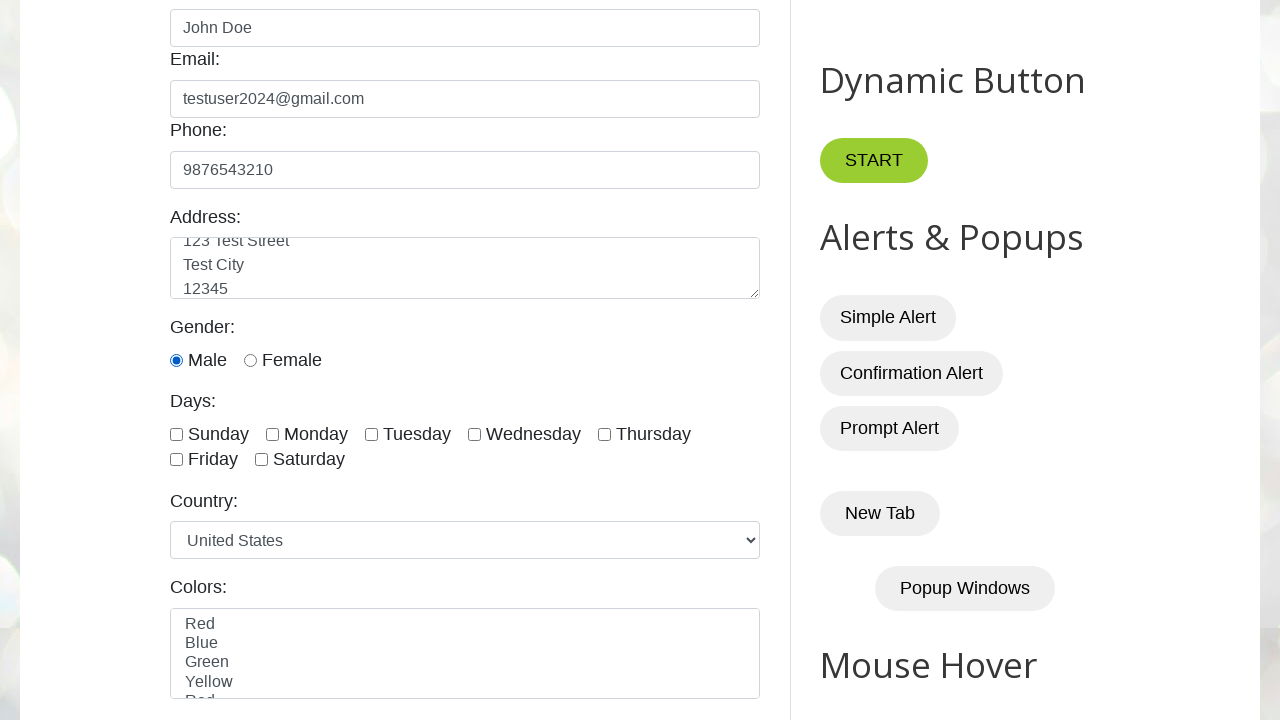